Tests drag and drop functionality on the jQuery UI demo page by dragging a draggable element and dropping it onto a droppable target within an iframe.

Starting URL: https://jqueryui.com/droppable/

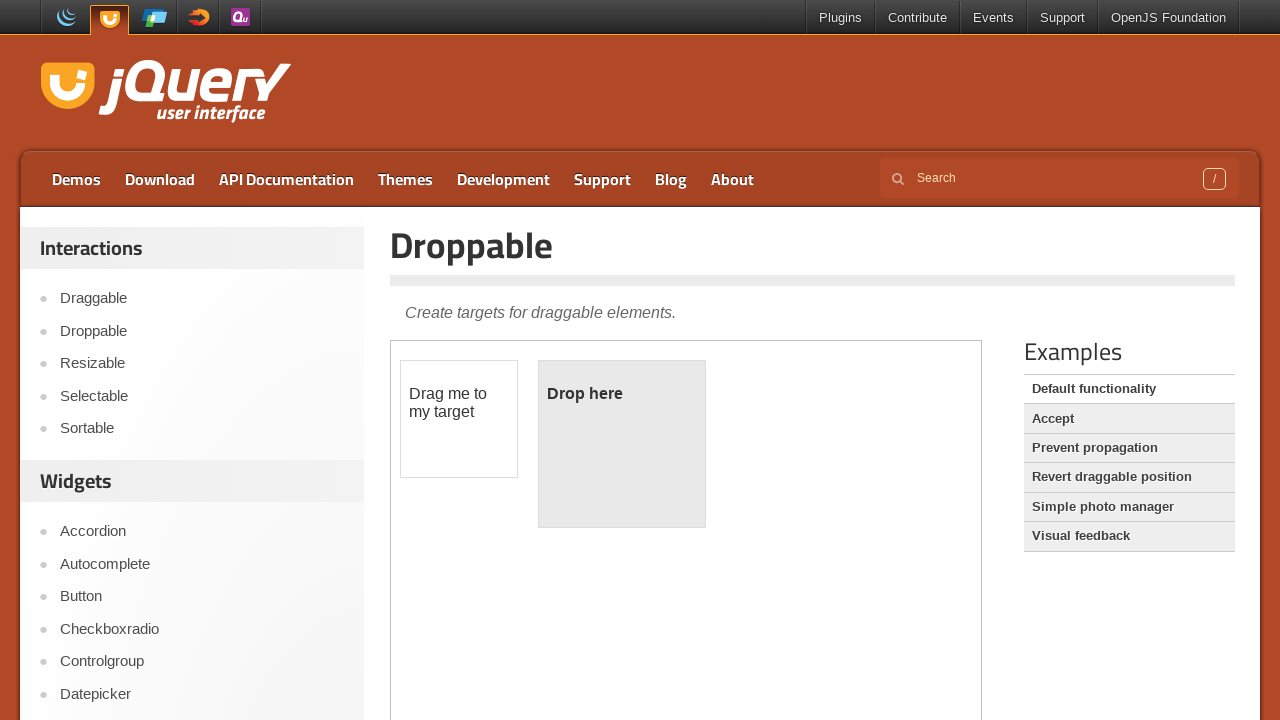

Located iframe containing drag and drop demo
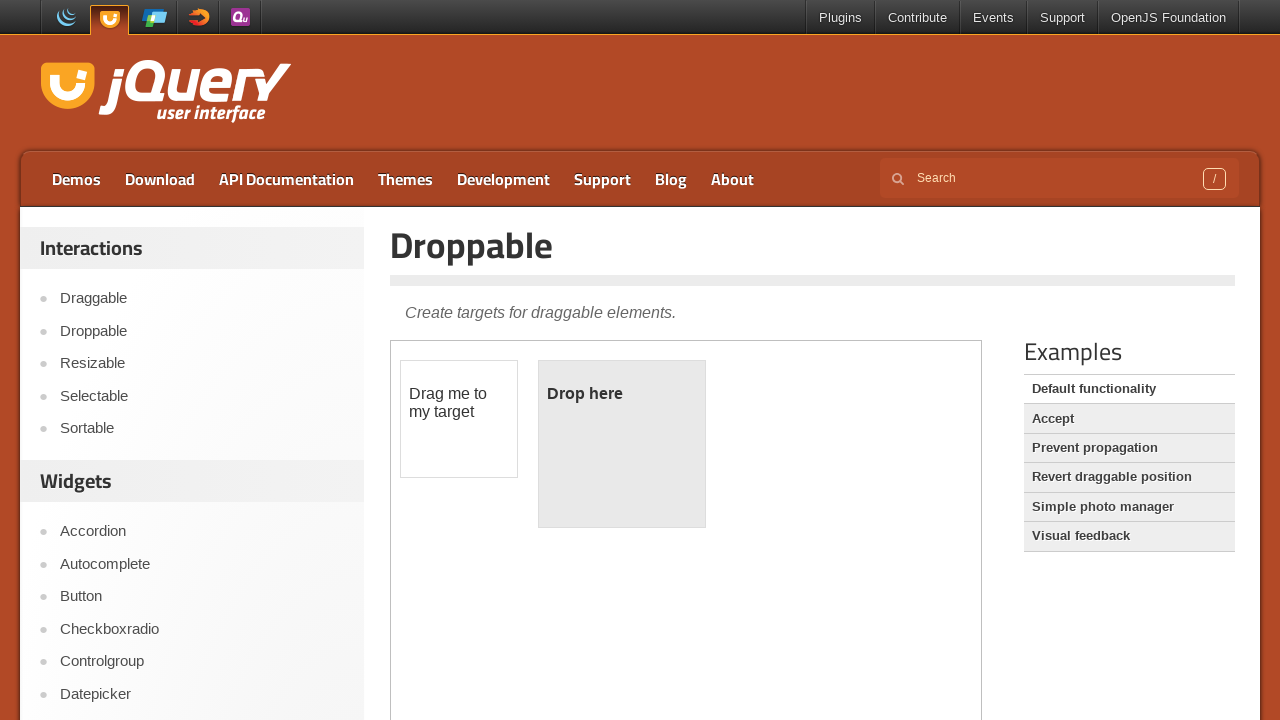

Located draggable element with id 'draggable'
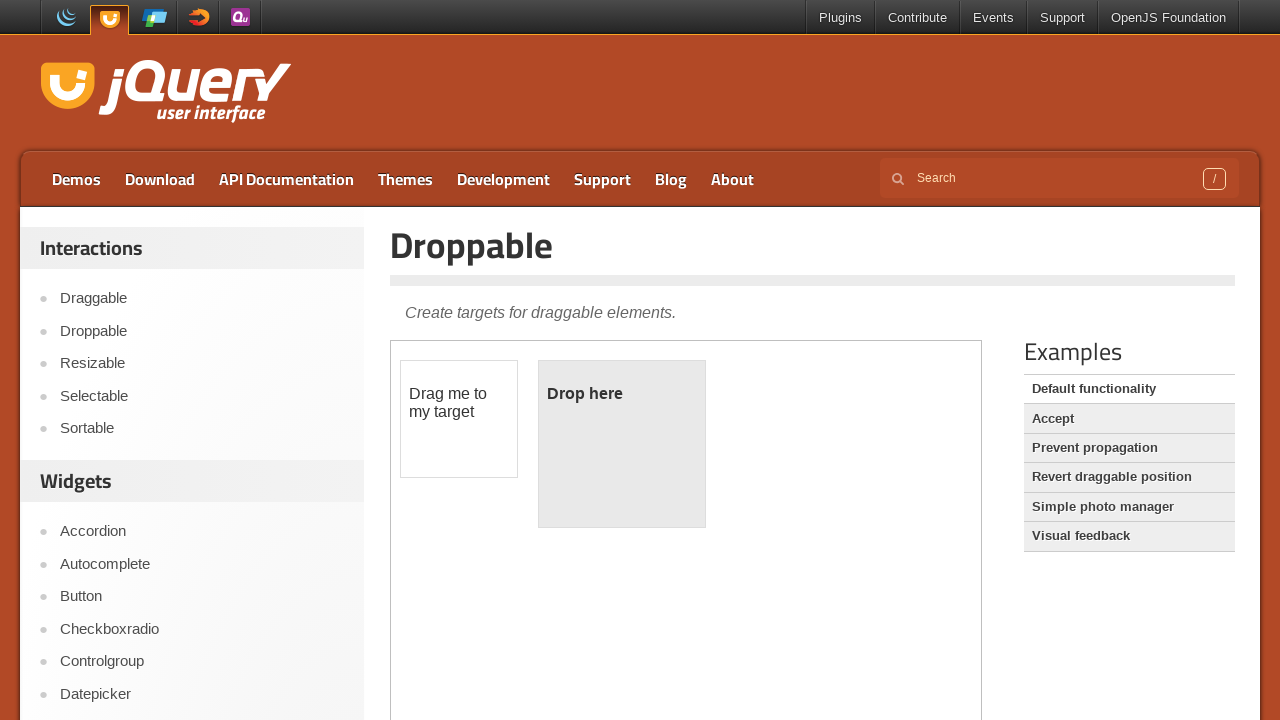

Located droppable target element with id 'droppable'
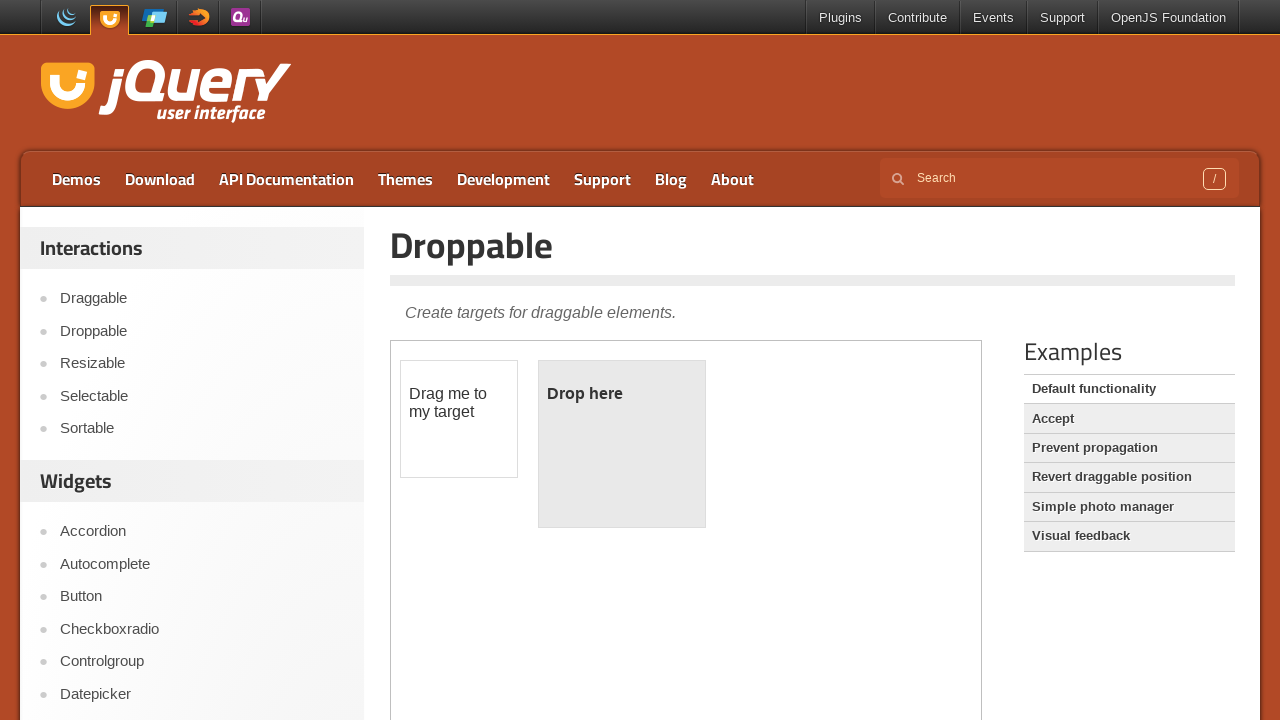

Dragged draggable element onto droppable target at (622, 444)
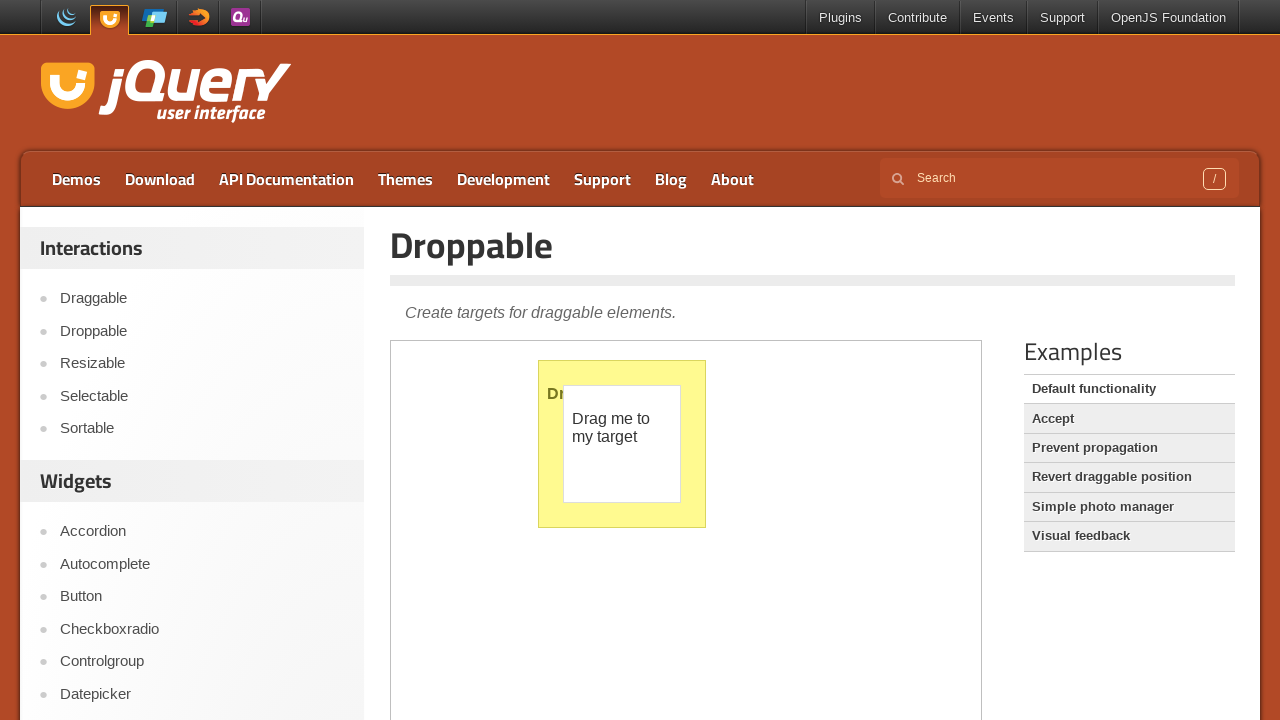

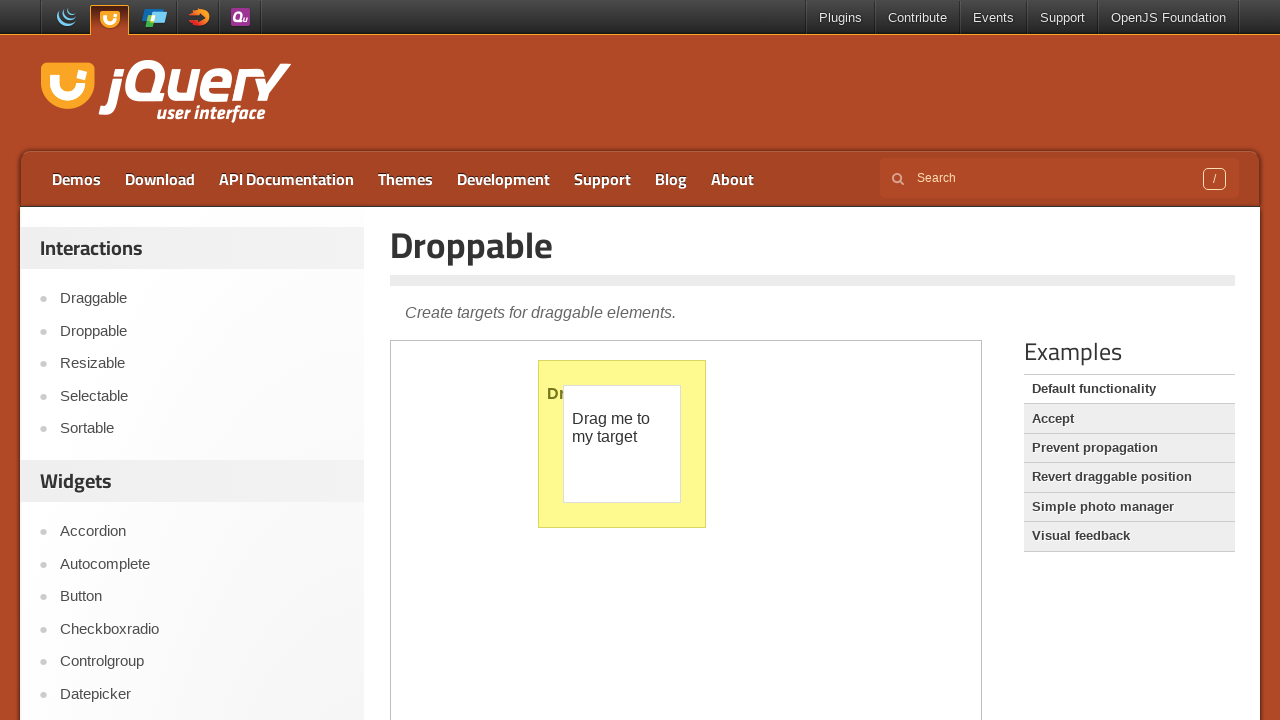